Tests checkout validation by adding items to cart and attempting to checkout without filling required forename field

Starting URL: https://jupiter.cloud.planittesting.com/#/

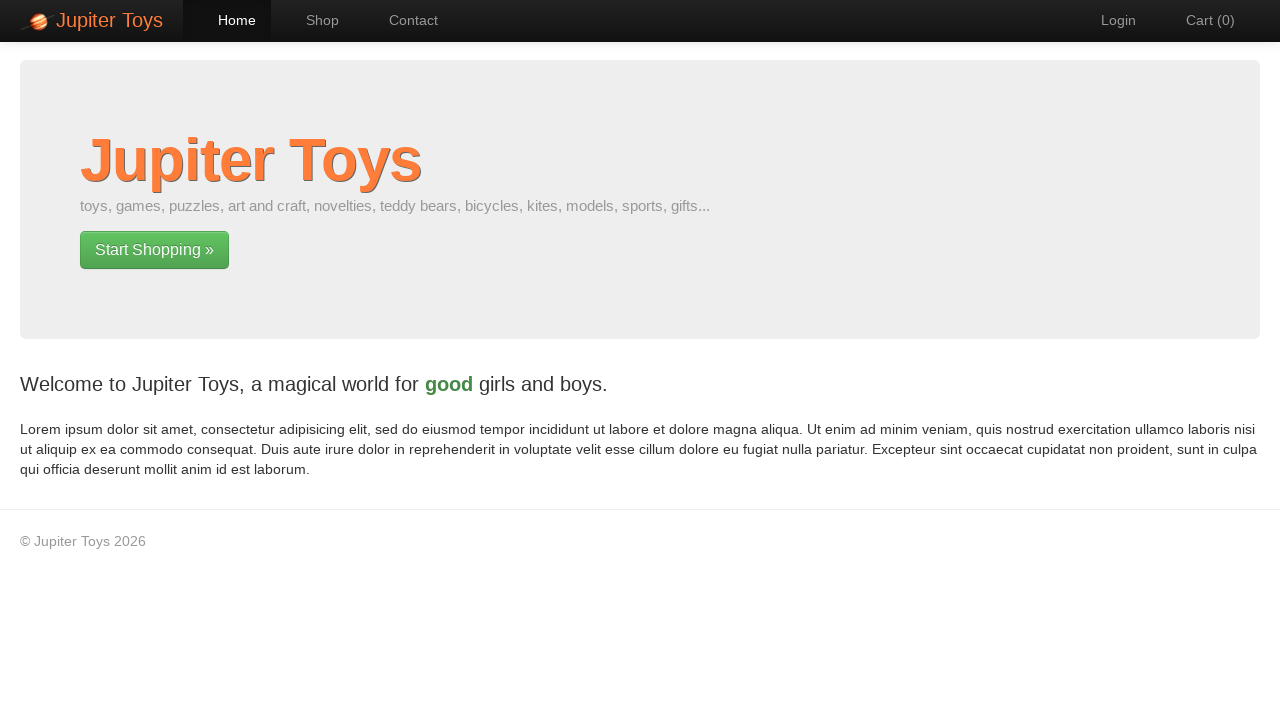

Clicked 'Start Shopping' link at (154, 250) on text=Start Shopping »
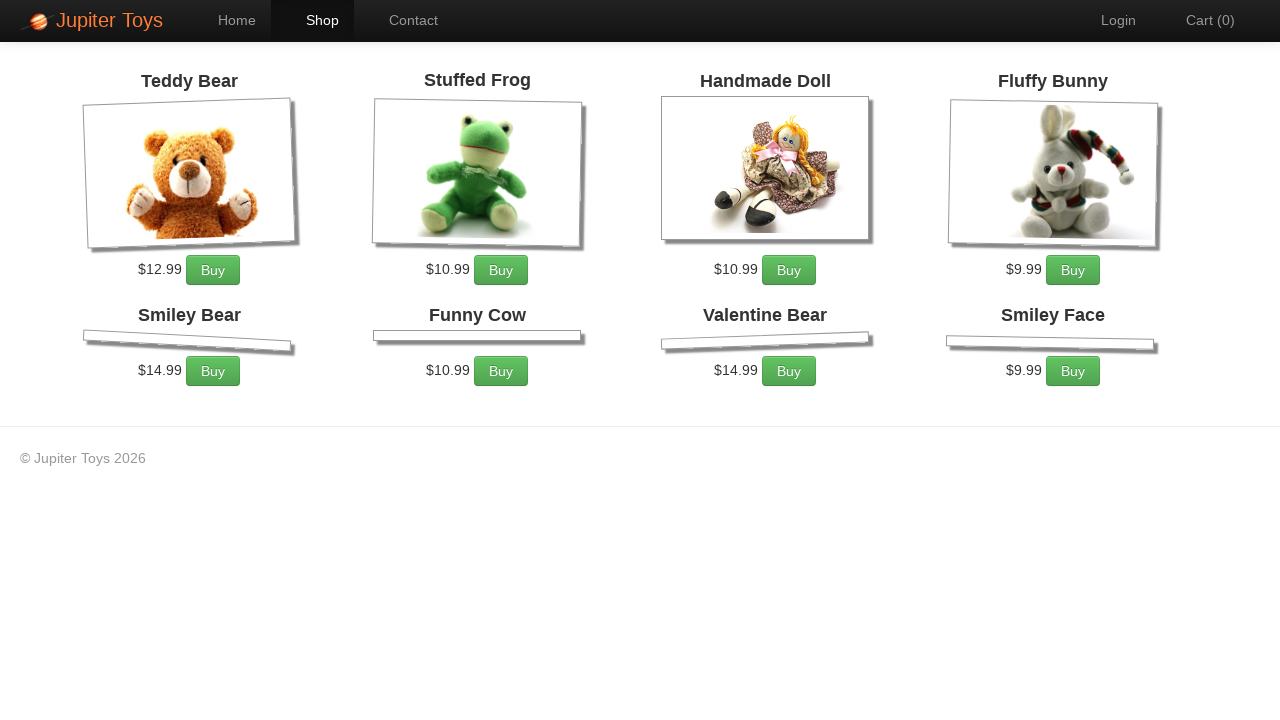

Shop page loaded with products
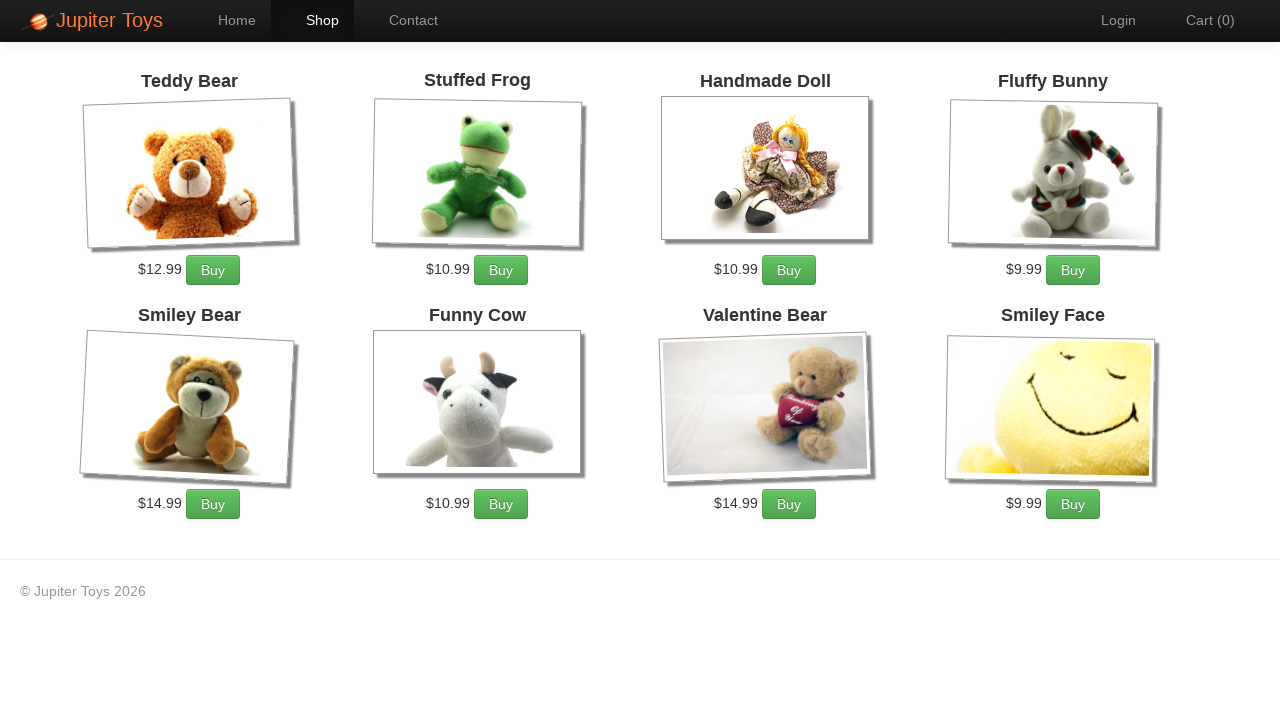

Clicked Buy button on first product (first time) at (213, 270) on #product-1 >> text=Buy
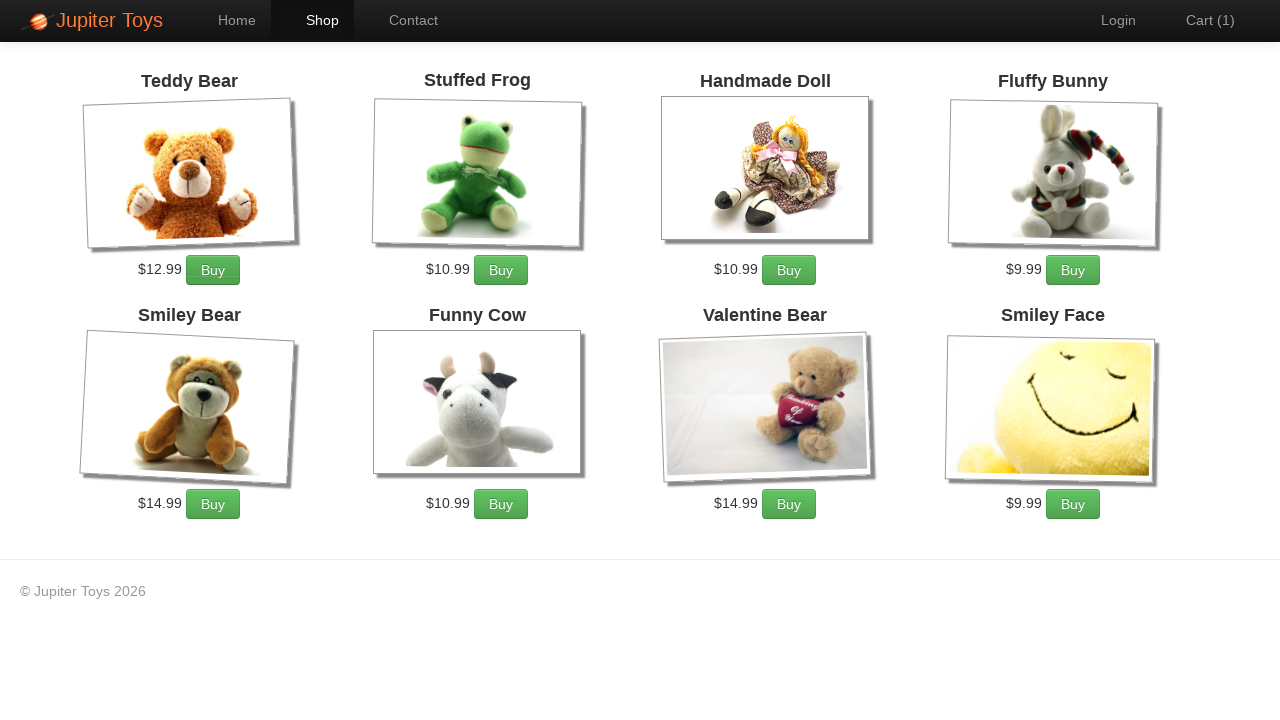

Waited 1 second
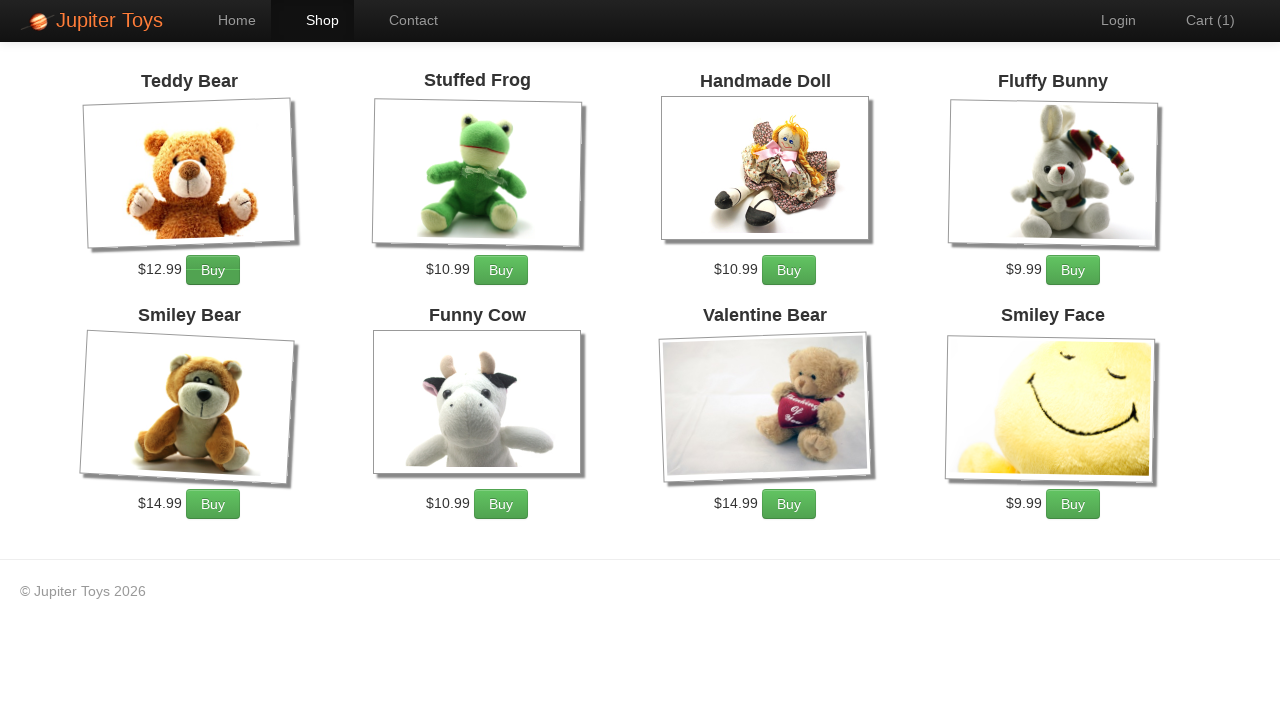

Clicked Buy button on first product (second time) at (213, 270) on #product-1 >> text=Buy
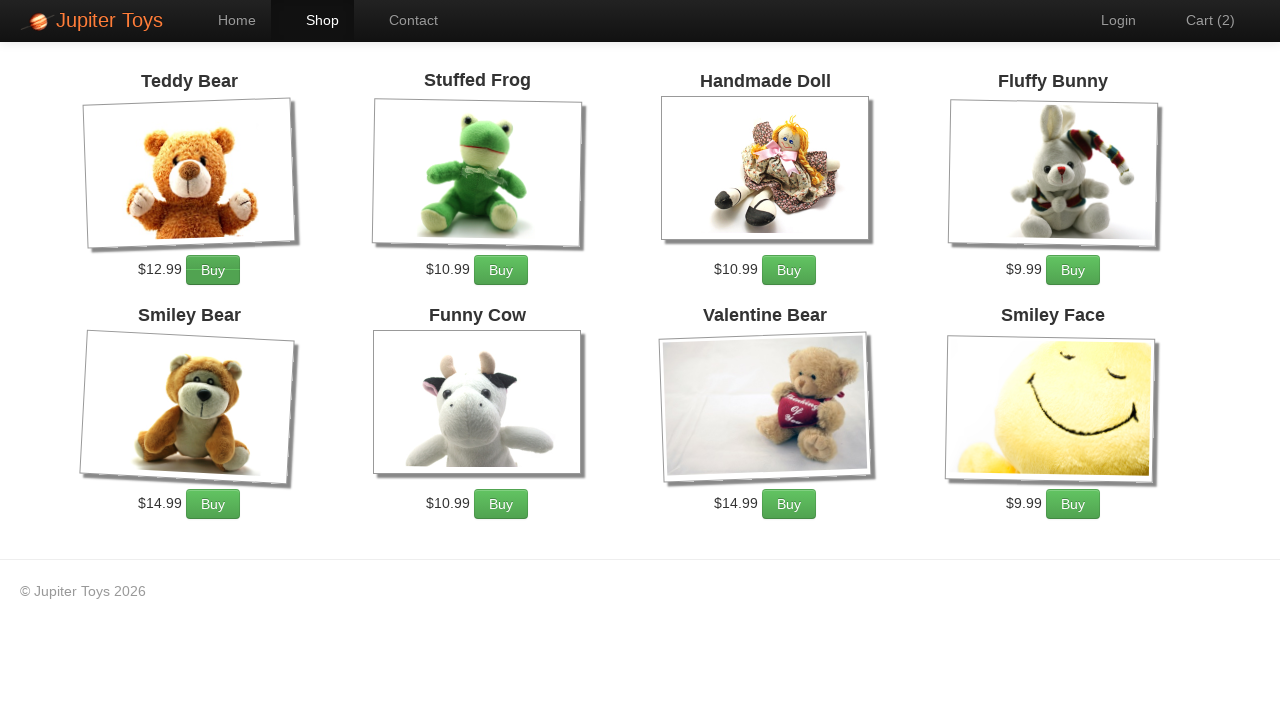

Navigated to cart at (1200, 20) on a[href='#/cart']
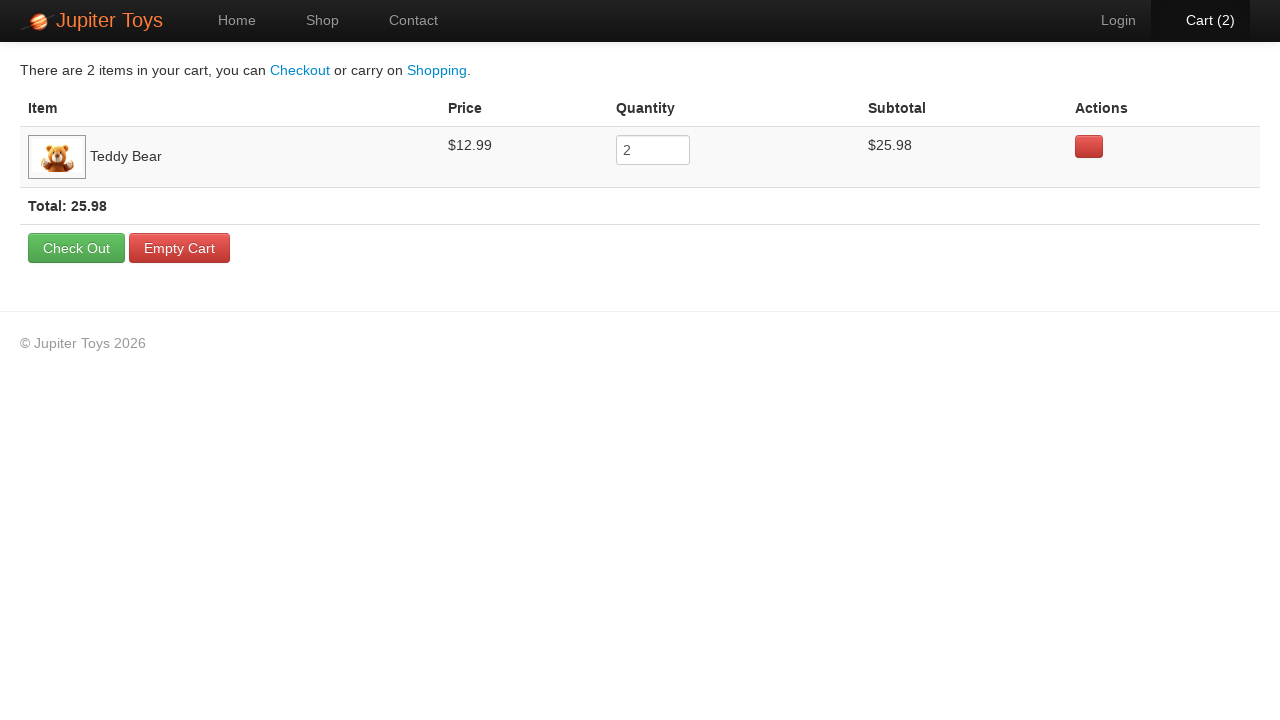

Cart page loaded with checkout button
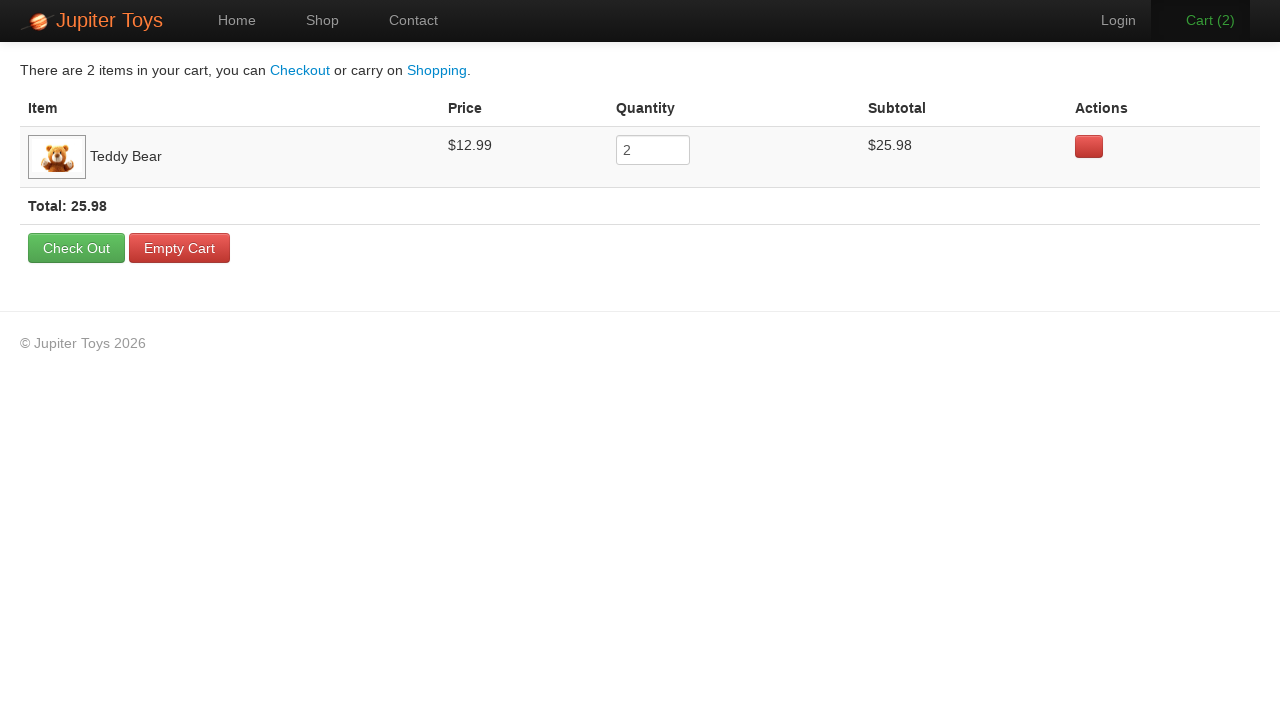

Clicked Check Out button at (76, 248) on text=Check Out
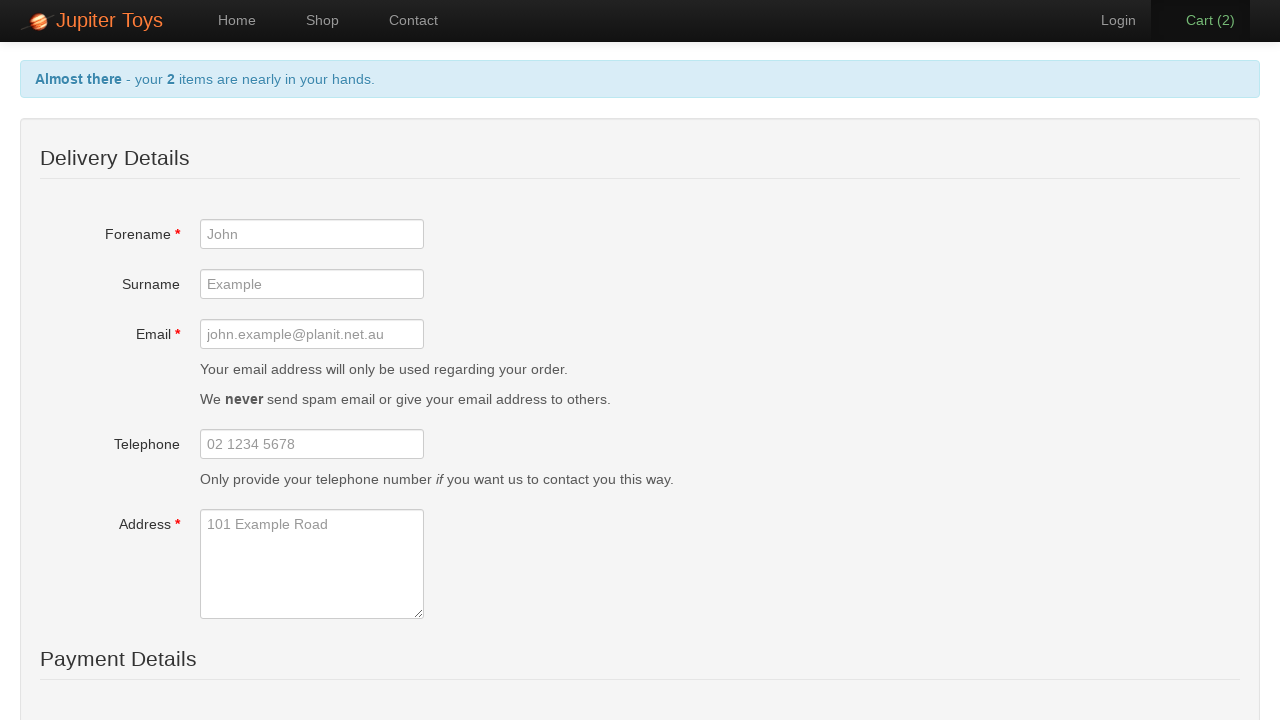

Checkout page loaded with forename field
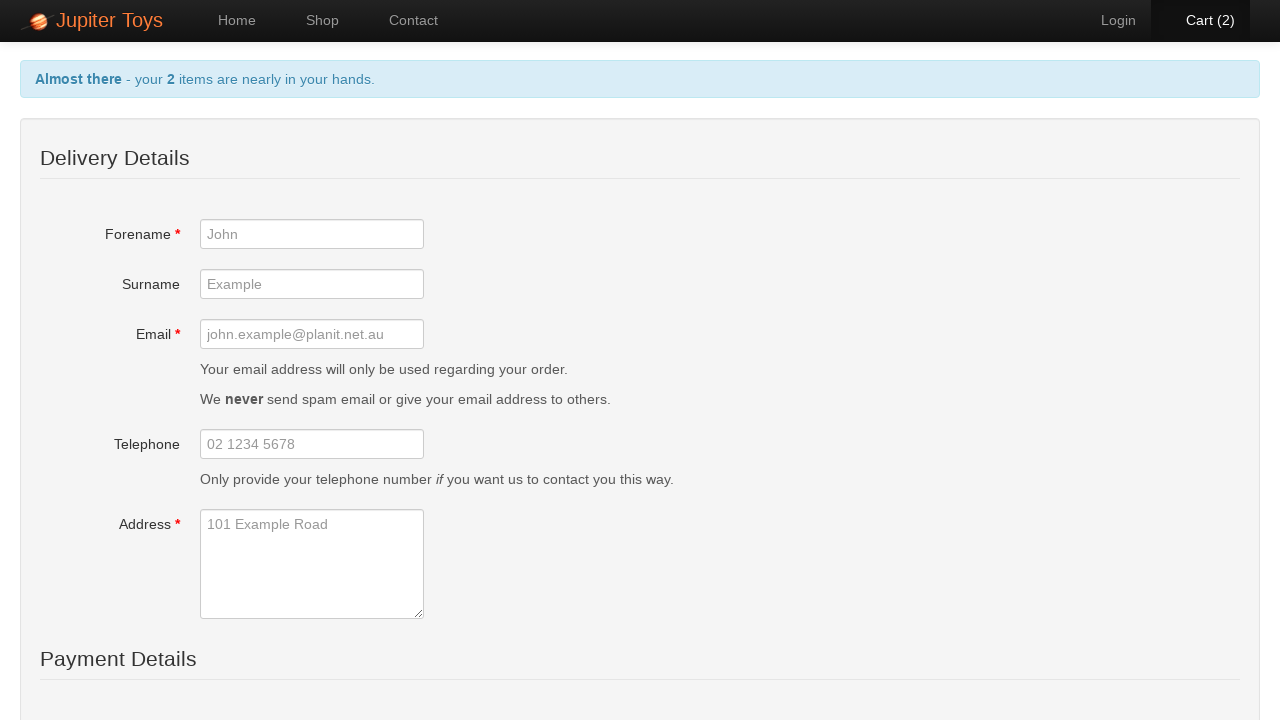

Clicked submit button without filling required forename field at (237, 553) on #checkout-submit-btn
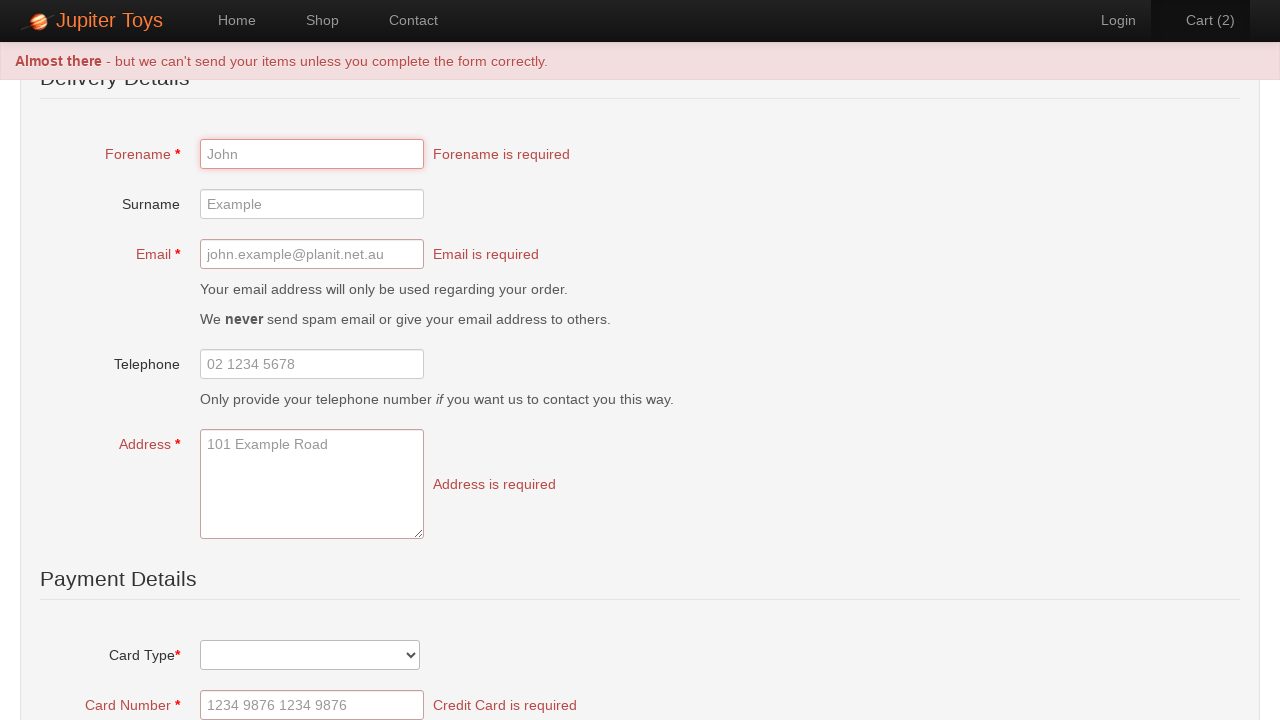

Forename validation error message appeared
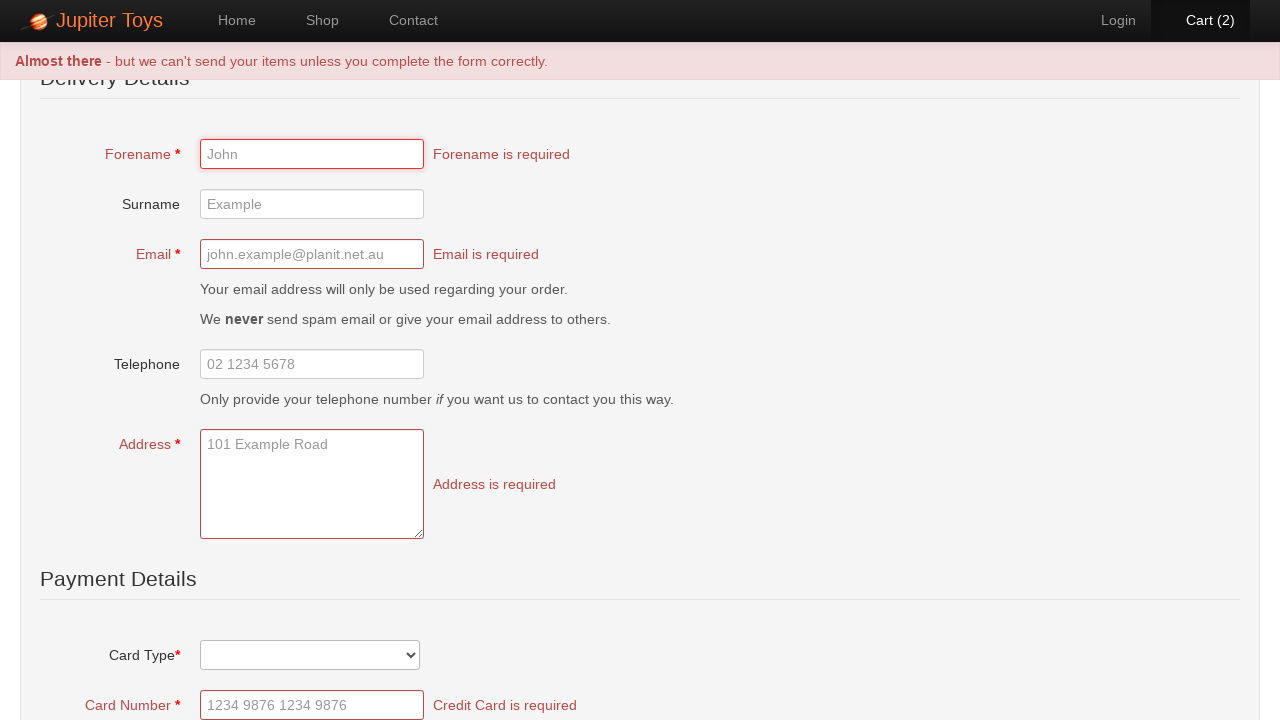

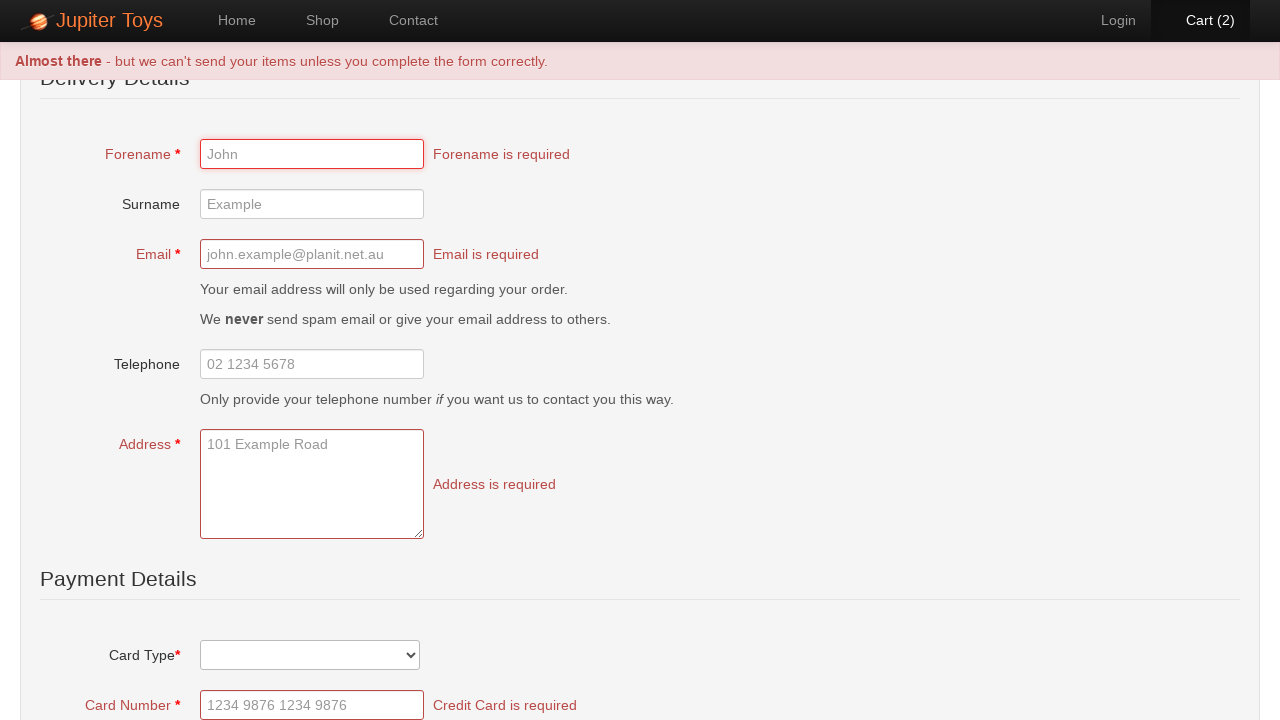